Tests login form validation with valid username and empty password

Starting URL: https://www.saucedemo.com/v1/index.html

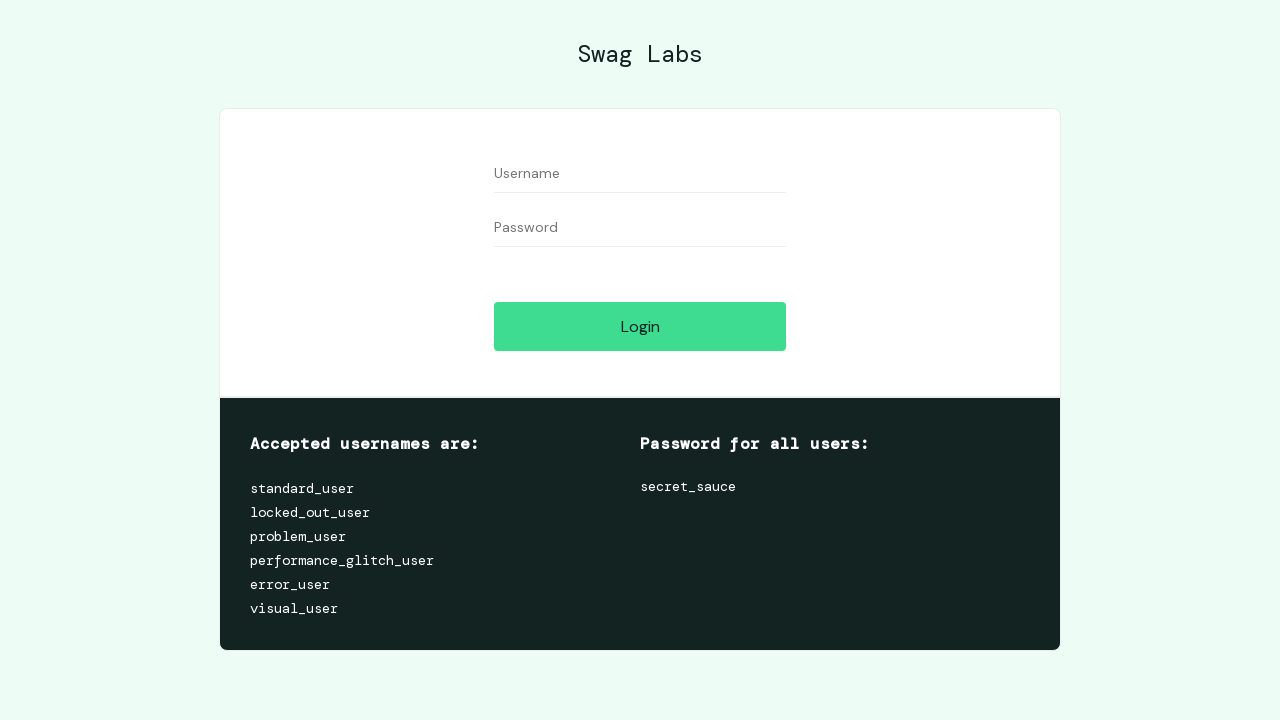

Filled username field with 'standard_user' on //*[@id="user-name"]
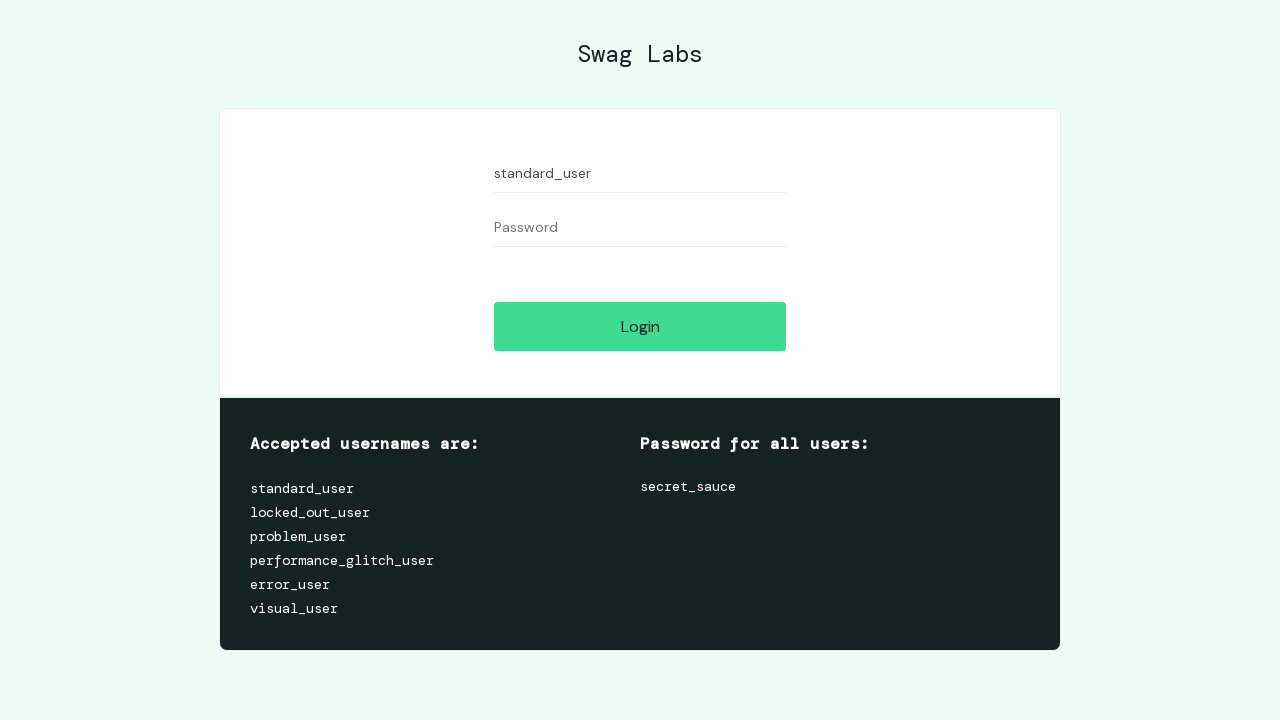

Left password field empty on //*[@id="password"]
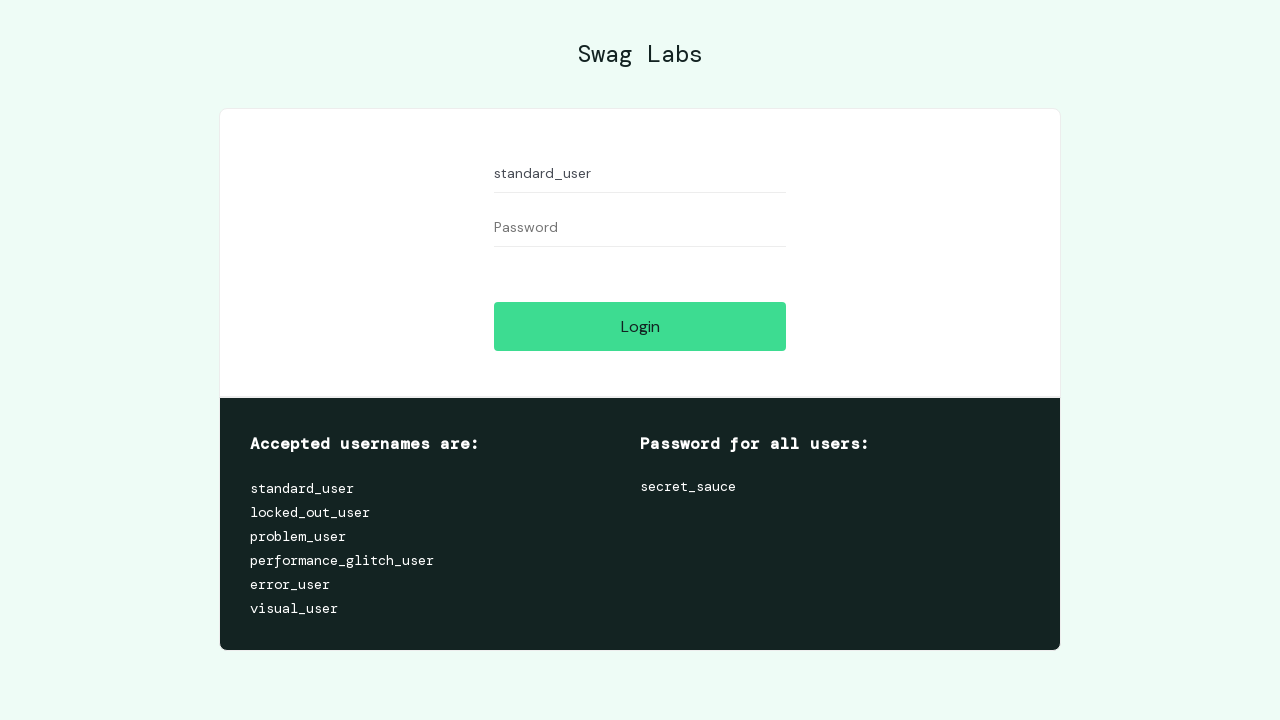

Clicked login button at (640, 326) on xpath=//*[@id="login-button"]
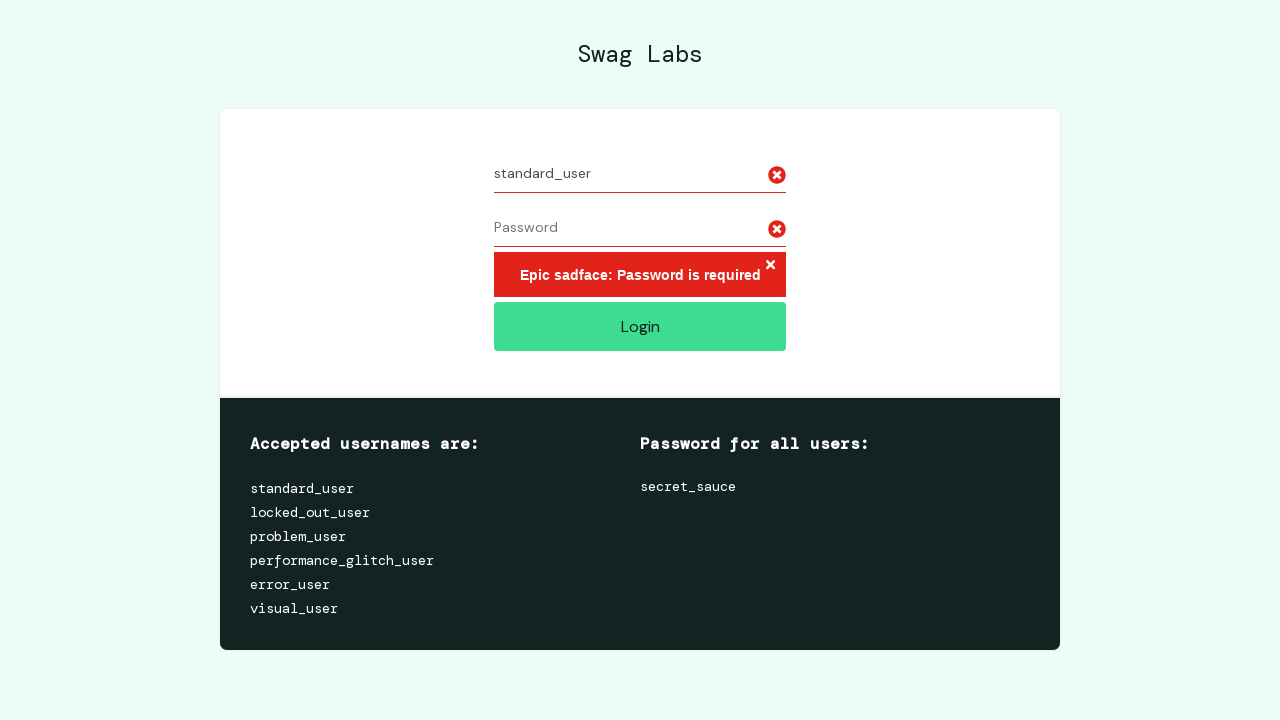

Error message displayed for empty password validation
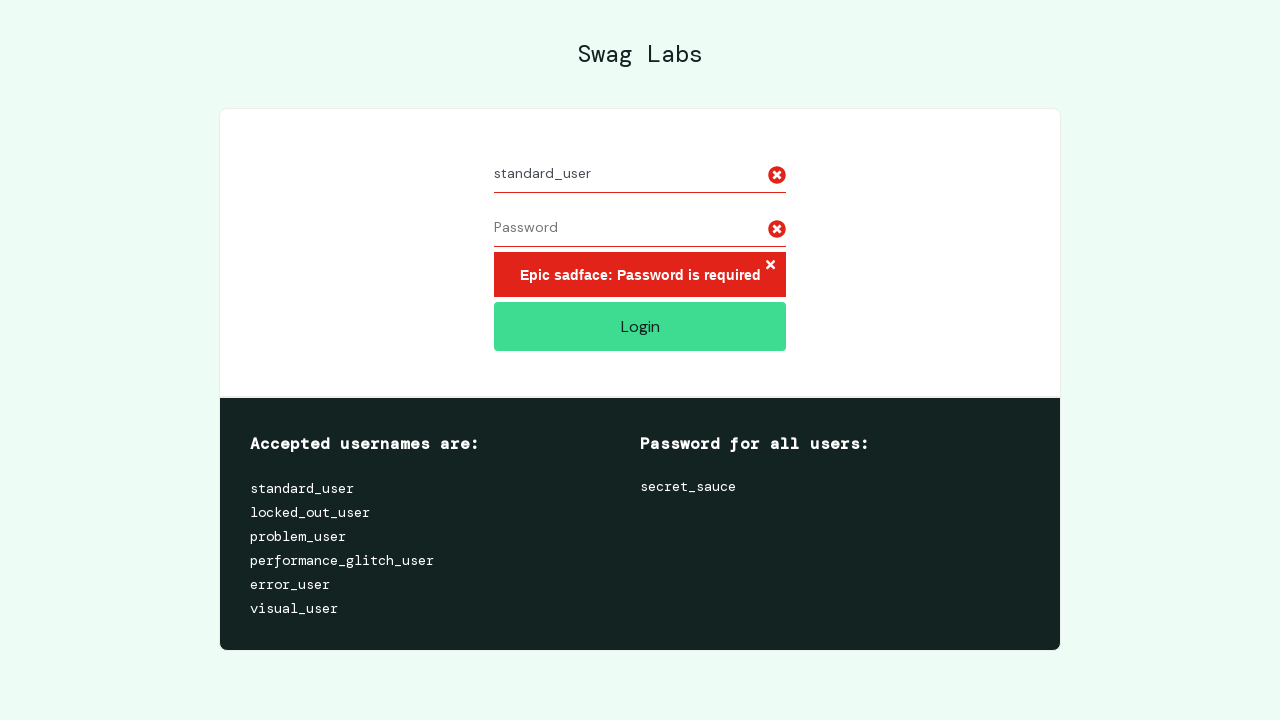

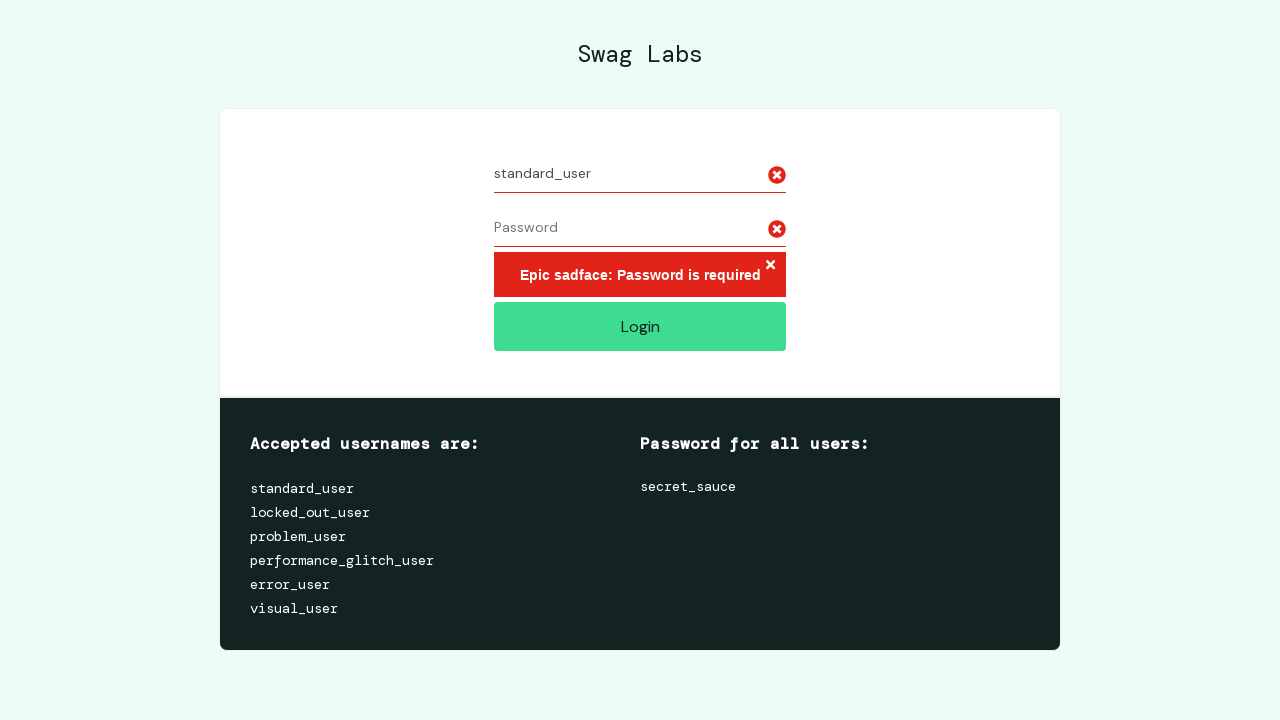